Tests the add/remove elements functionality by clicking the Add Element button multiple times to create elements, then removing all created elements

Starting URL: https://the-internet.herokuapp.com/

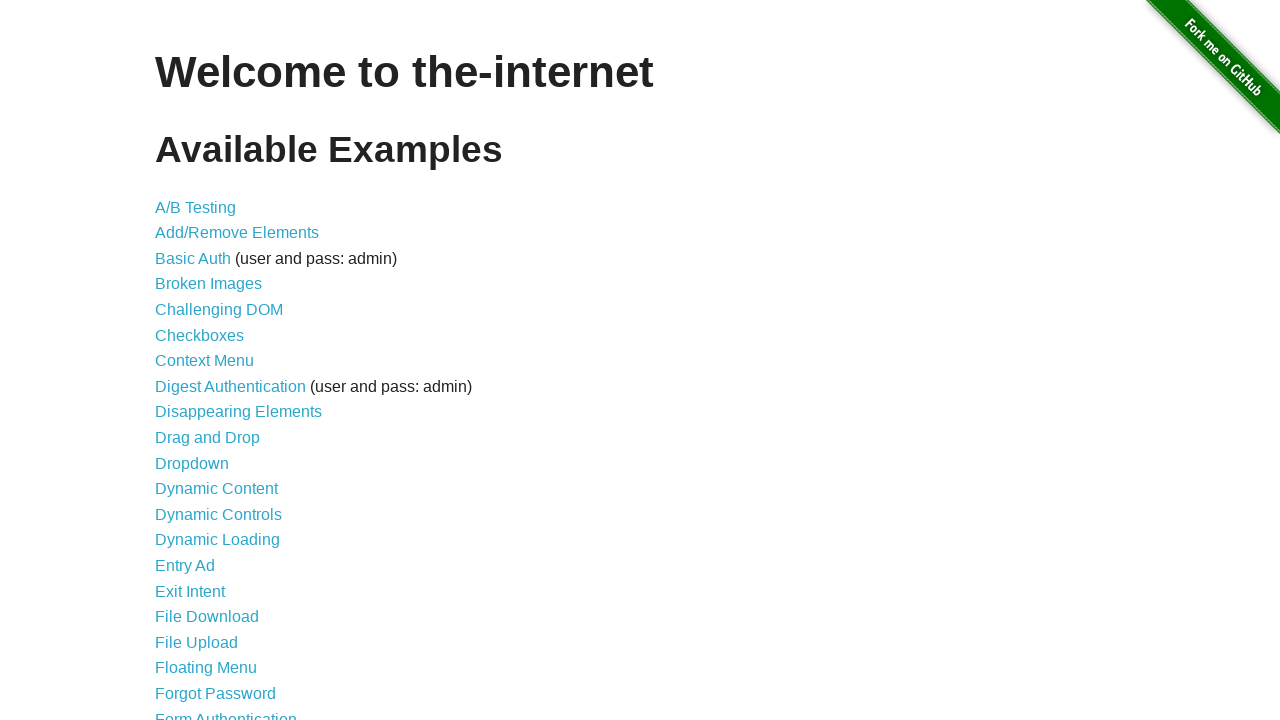

Clicked link to navigate to Add/Remove Elements page at (237, 233) on a[href='/add_remove_elements/']
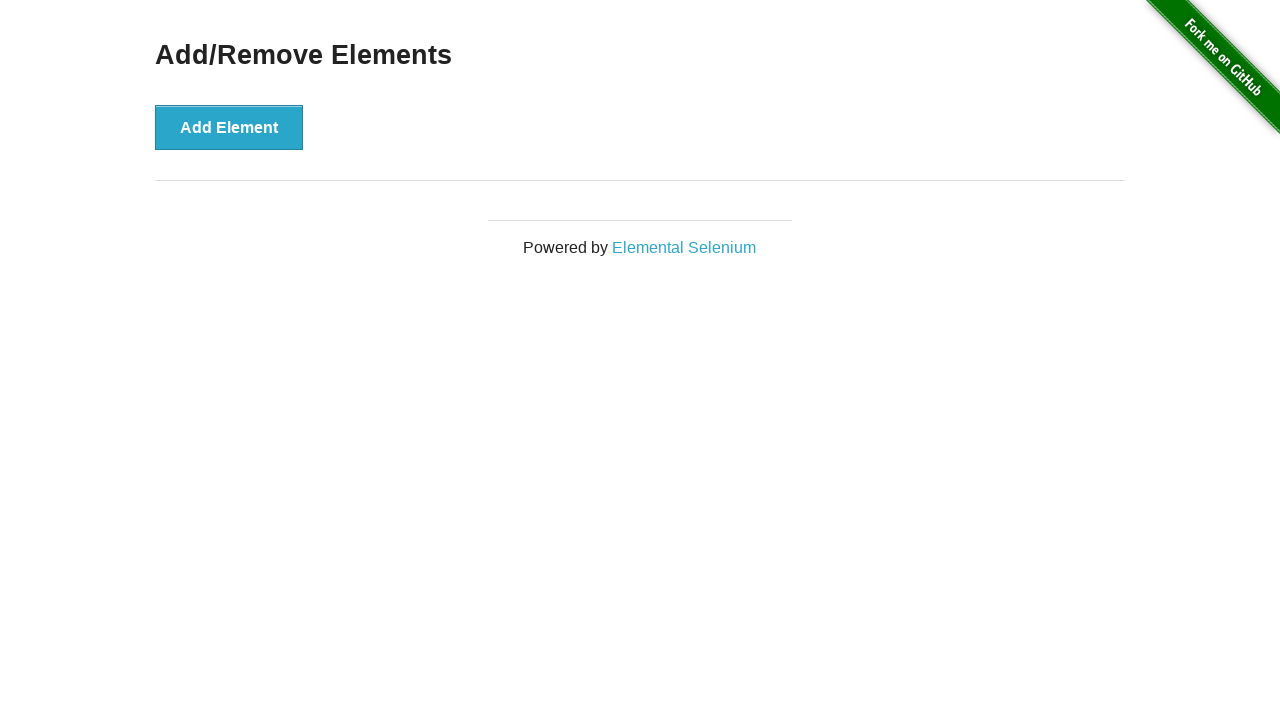

Clicked Add Element button (click 1/5) at (229, 127) on xpath=//button[contains(text(),'Add Element')]
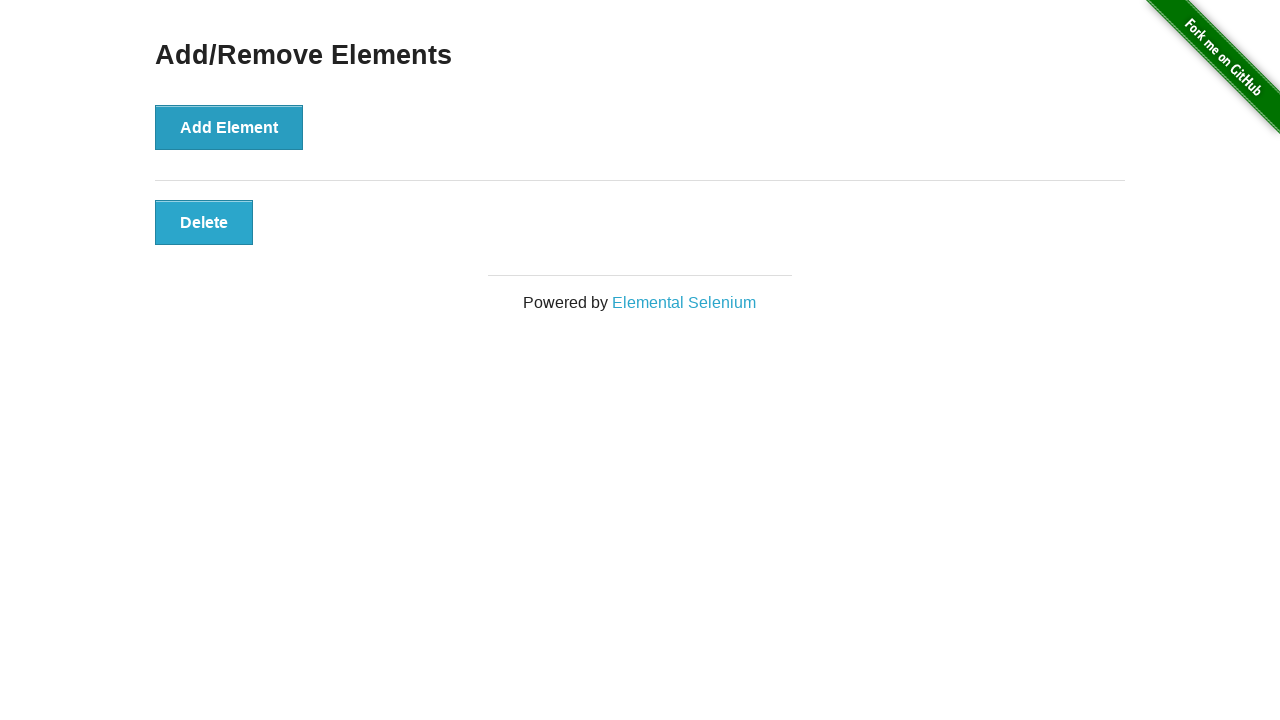

Clicked Add Element button (click 2/5) at (229, 127) on xpath=//button[contains(text(),'Add Element')]
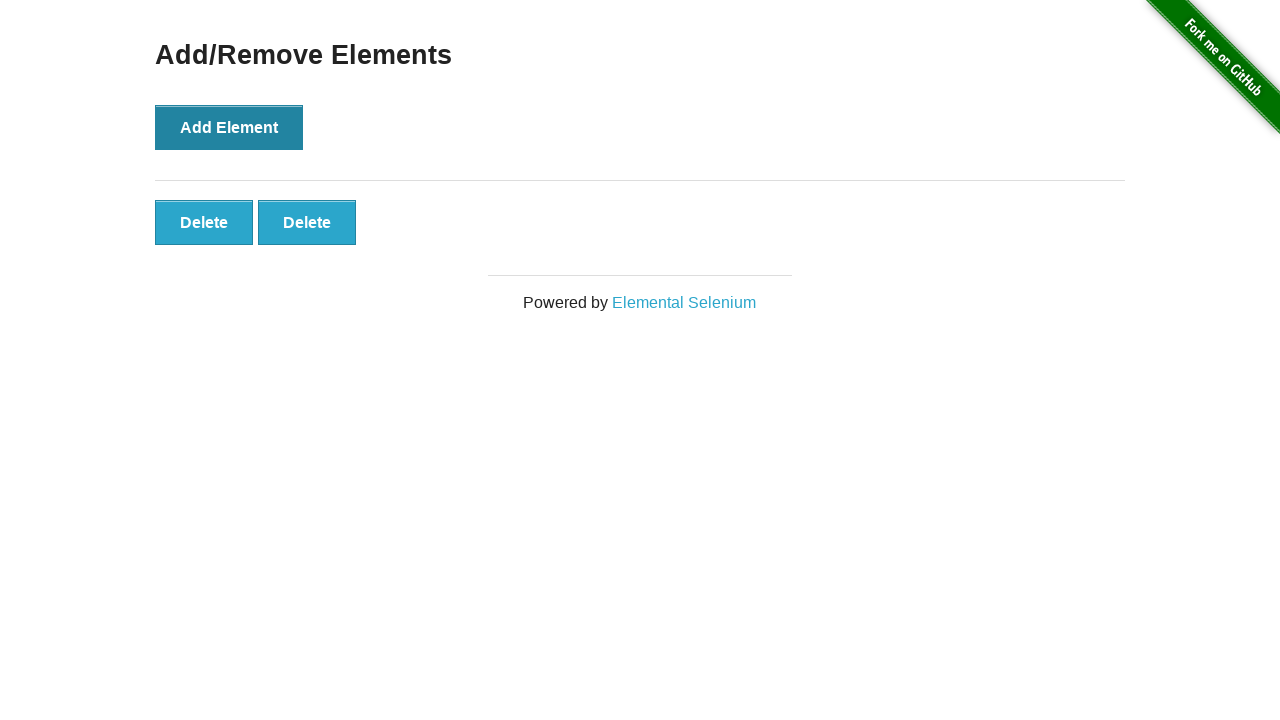

Clicked Add Element button (click 3/5) at (229, 127) on xpath=//button[contains(text(),'Add Element')]
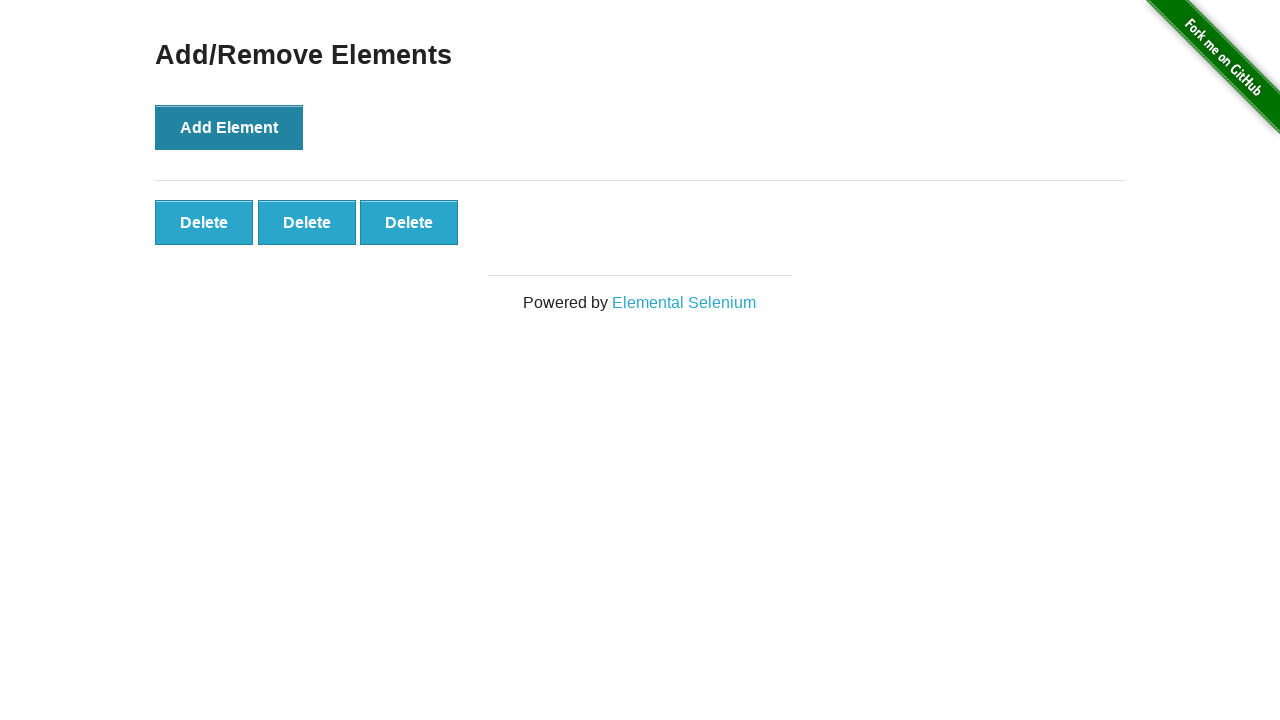

Clicked Add Element button (click 4/5) at (229, 127) on xpath=//button[contains(text(),'Add Element')]
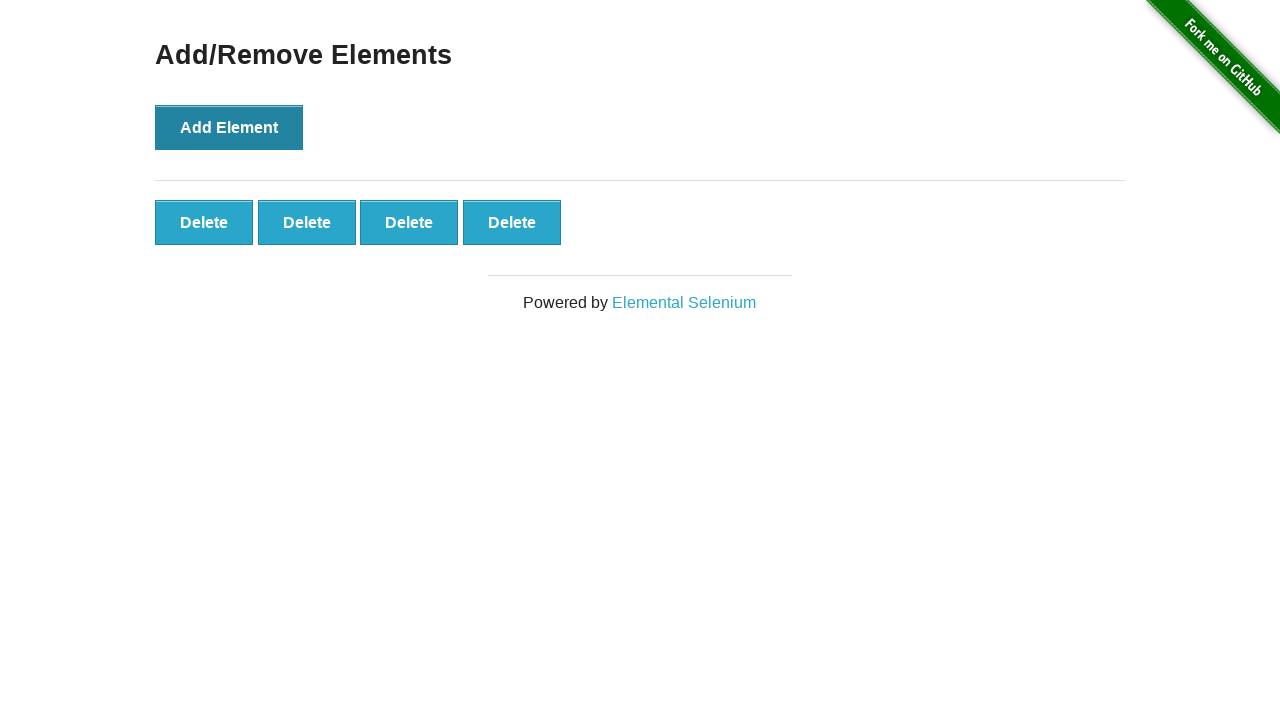

Clicked Add Element button (click 5/5) at (229, 127) on xpath=//button[contains(text(),'Add Element')]
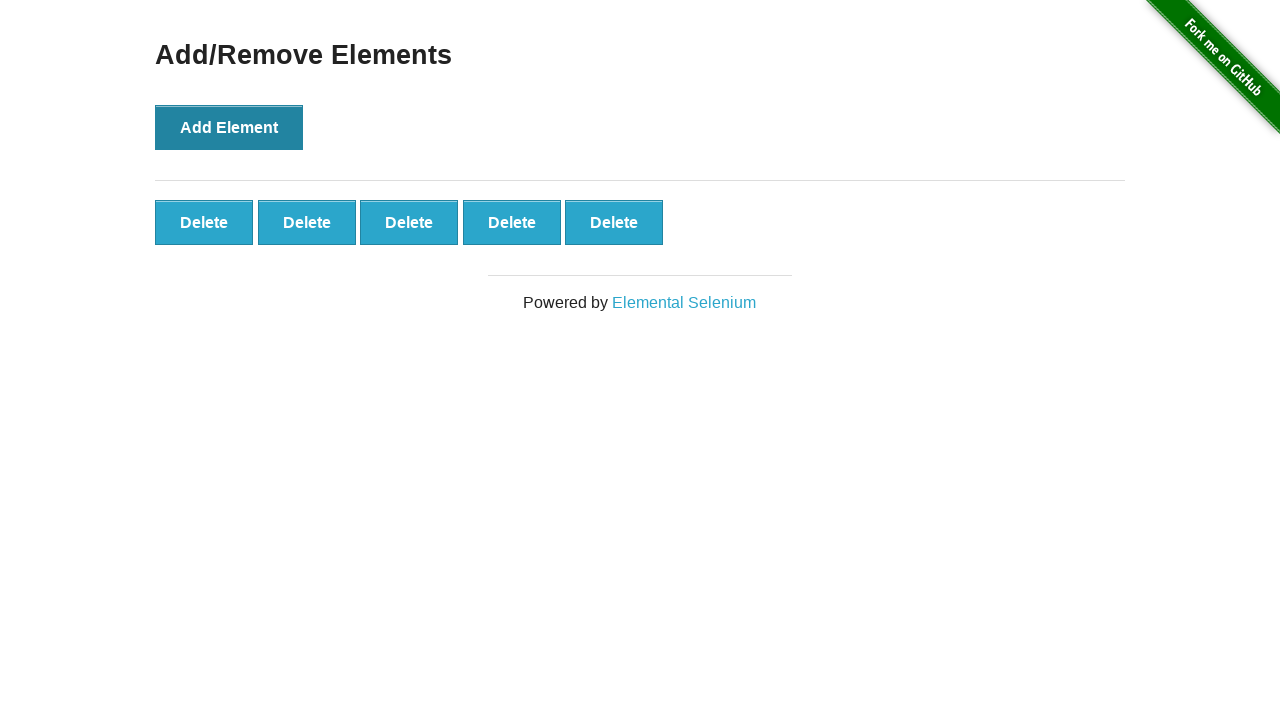

Verified that 5 elements were successfully added
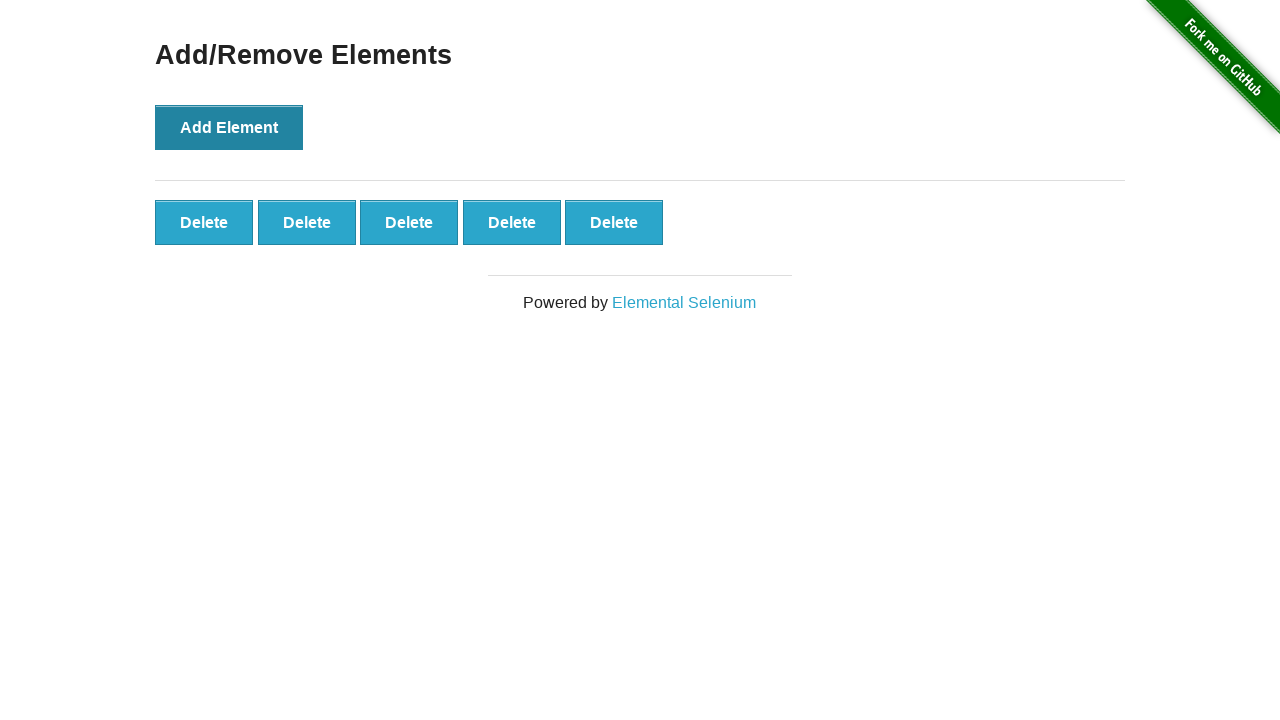

Clicked Delete button to remove element 1/5 at (204, 222) on button.added-manually >> nth=0
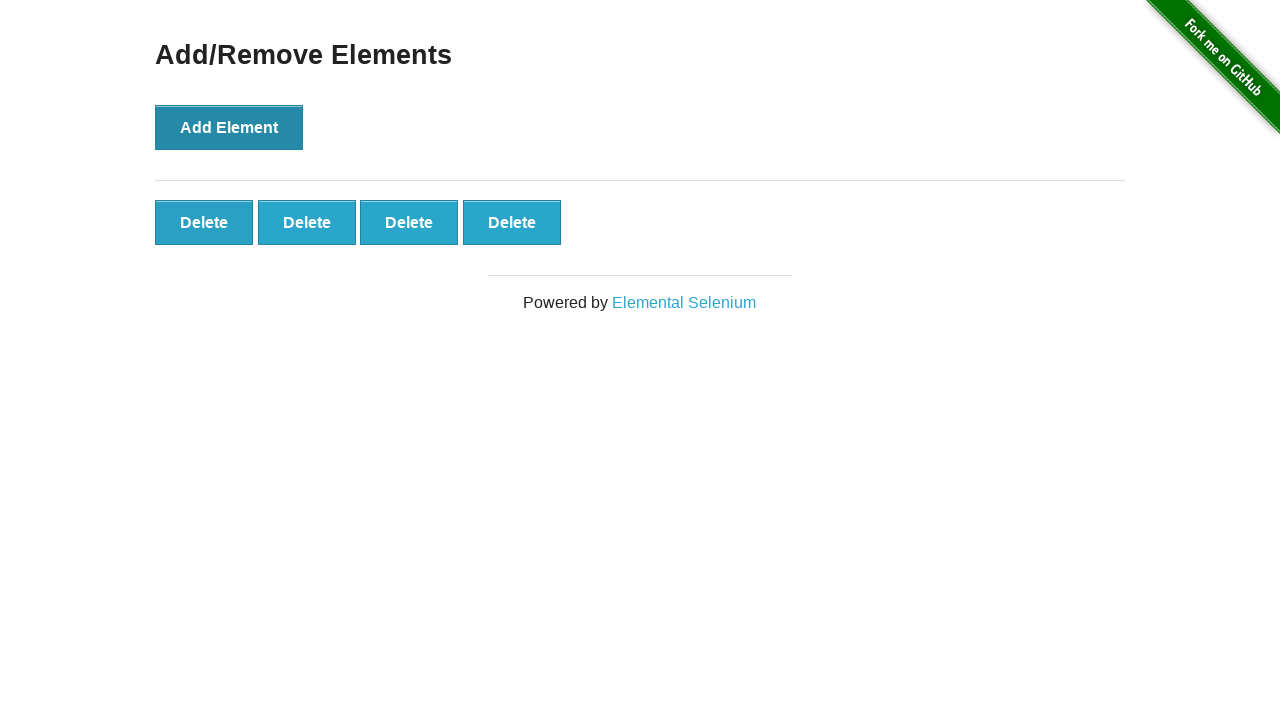

Waited for element removal animation to complete
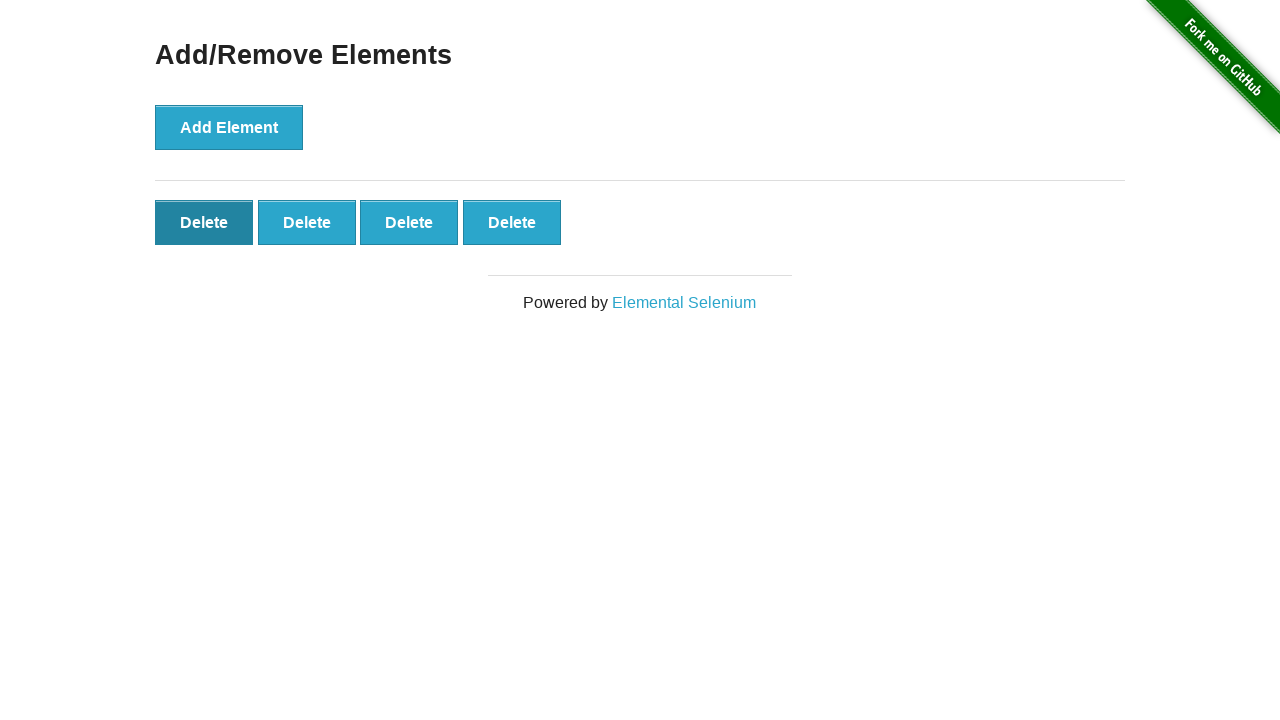

Clicked Delete button to remove element 2/5 at (204, 222) on button.added-manually >> nth=0
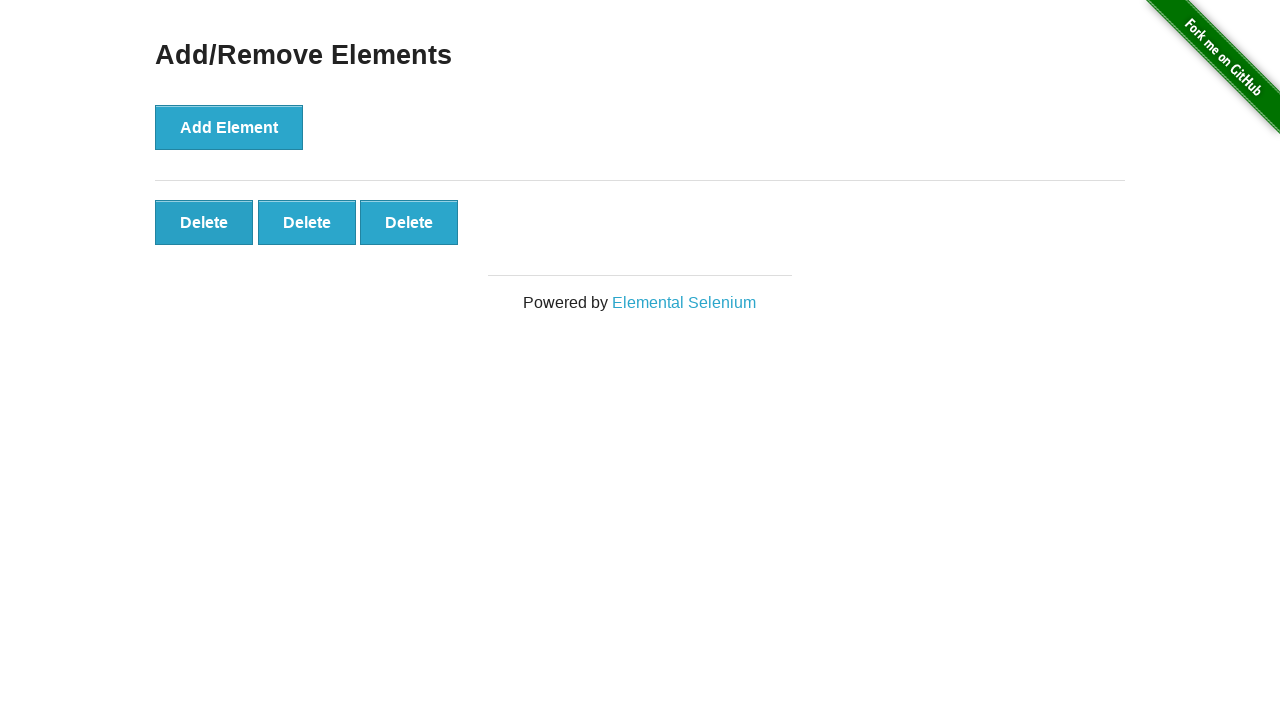

Waited for element removal animation to complete
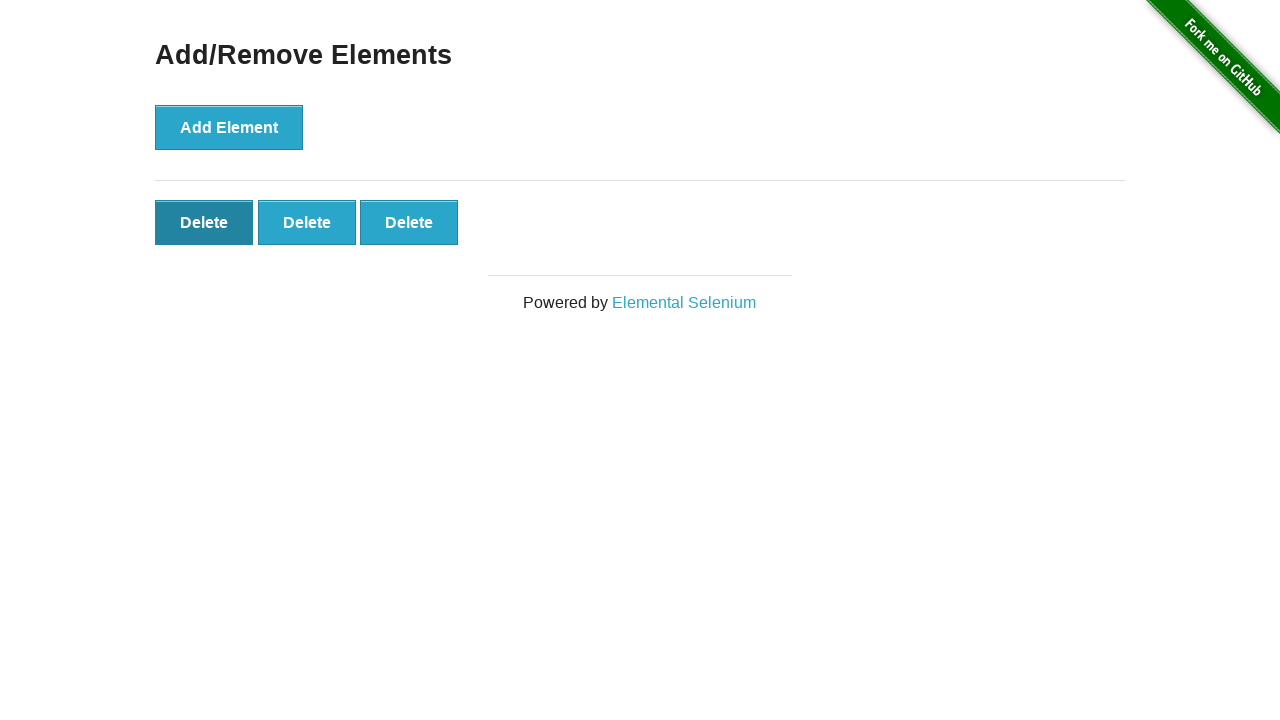

Clicked Delete button to remove element 3/5 at (204, 222) on button.added-manually >> nth=0
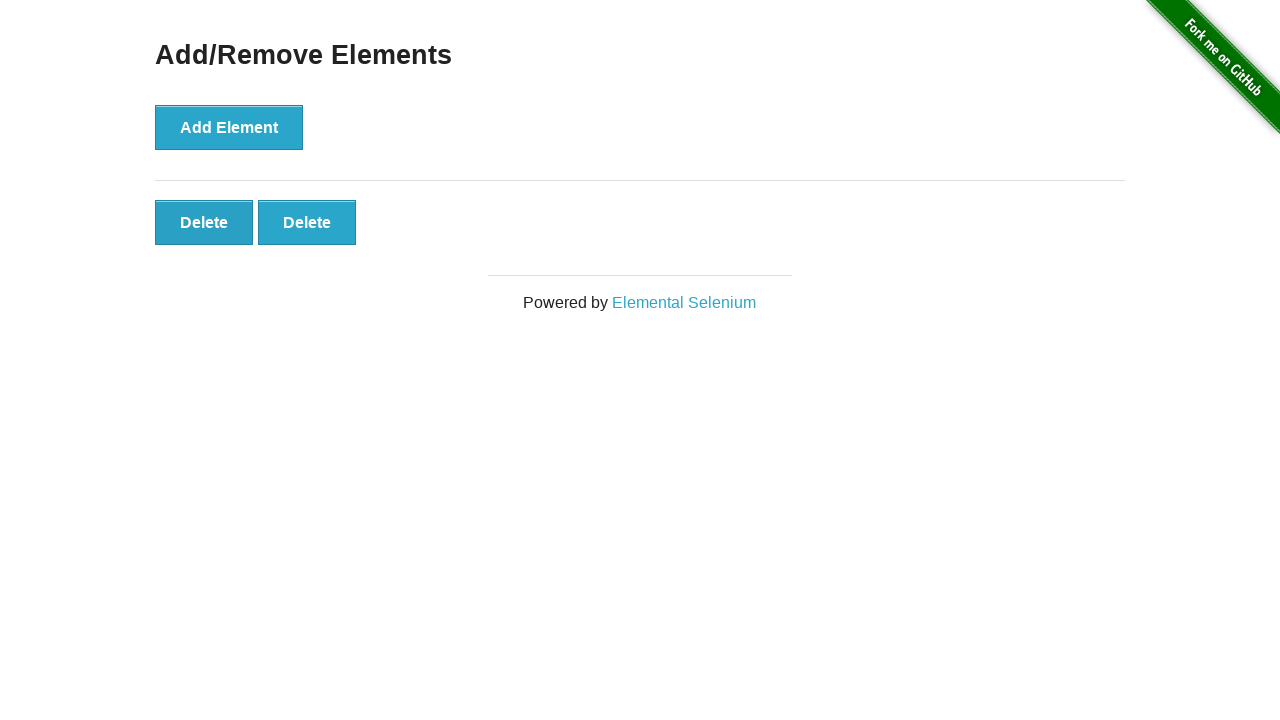

Waited for element removal animation to complete
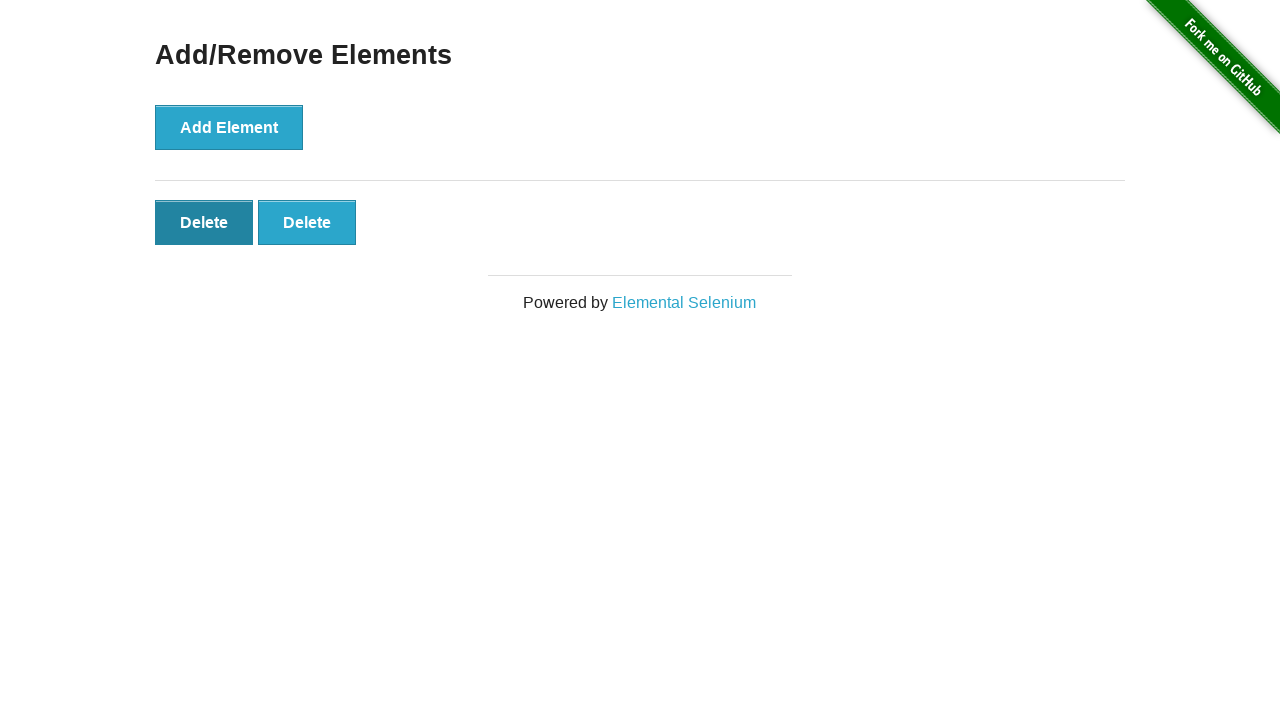

Clicked Delete button to remove element 4/5 at (204, 222) on button.added-manually >> nth=0
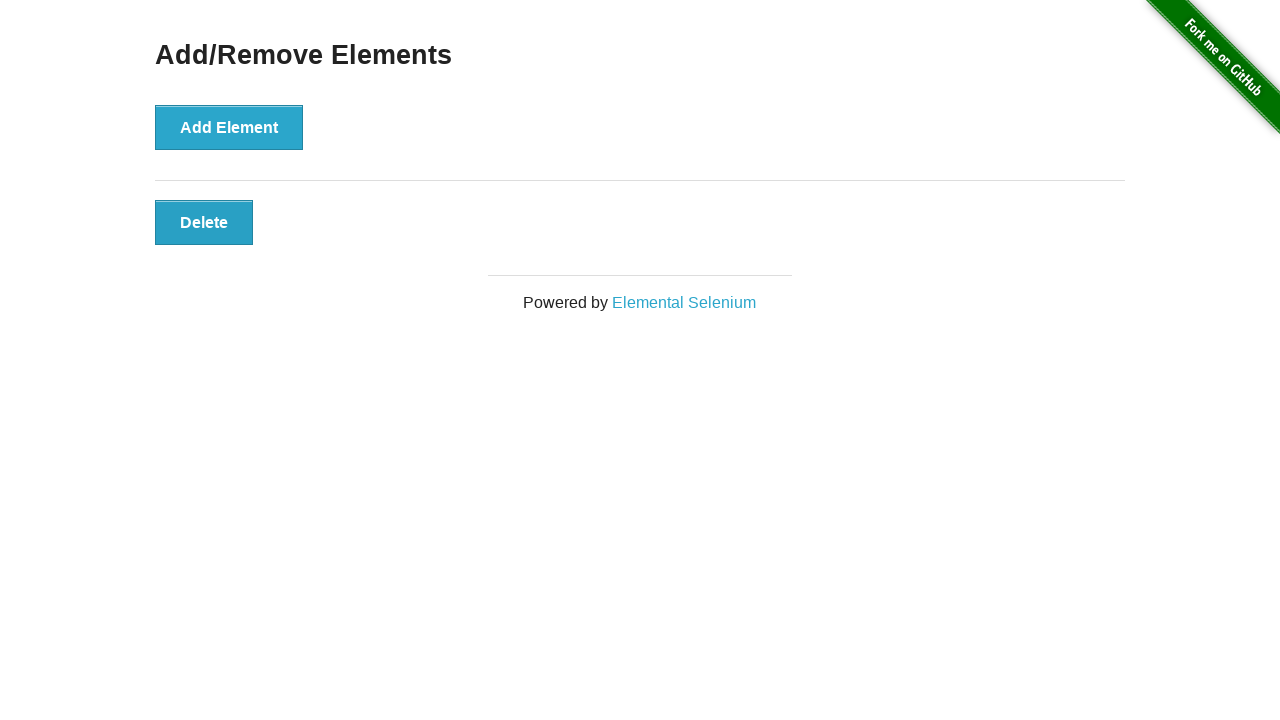

Waited for element removal animation to complete
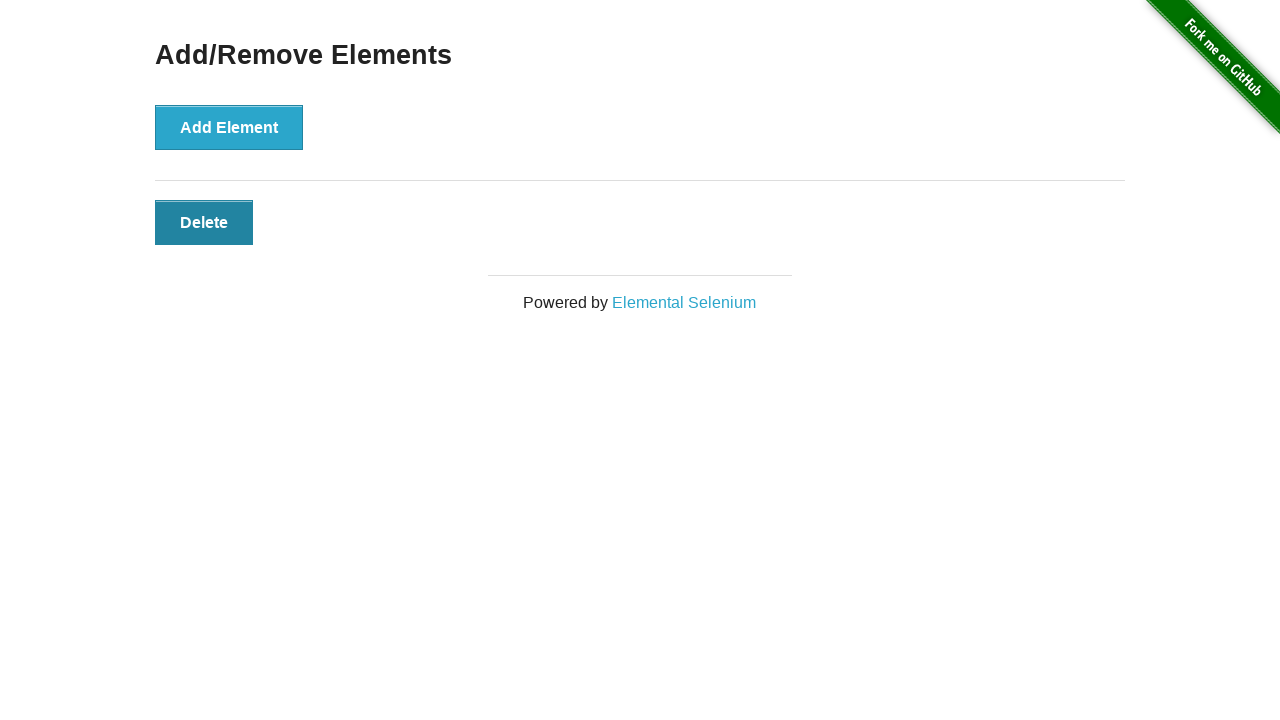

Clicked Delete button to remove element 5/5 at (204, 222) on button.added-manually >> nth=0
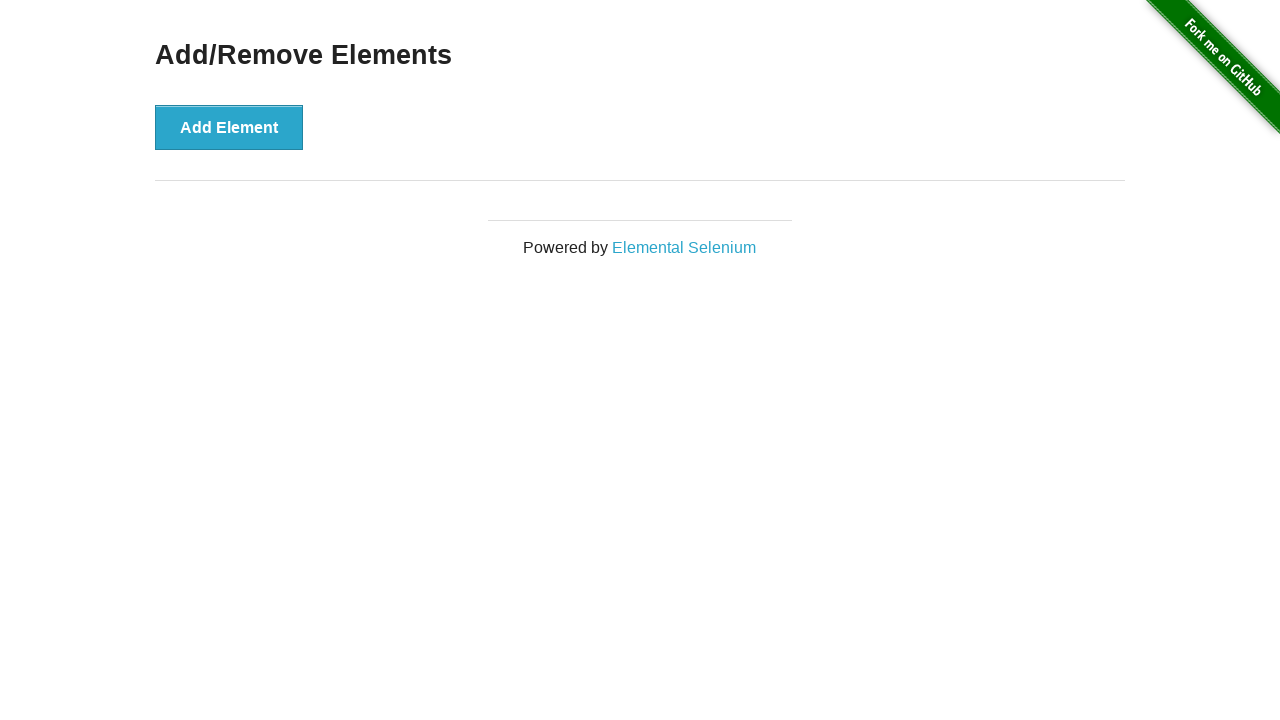

Waited for element removal animation to complete
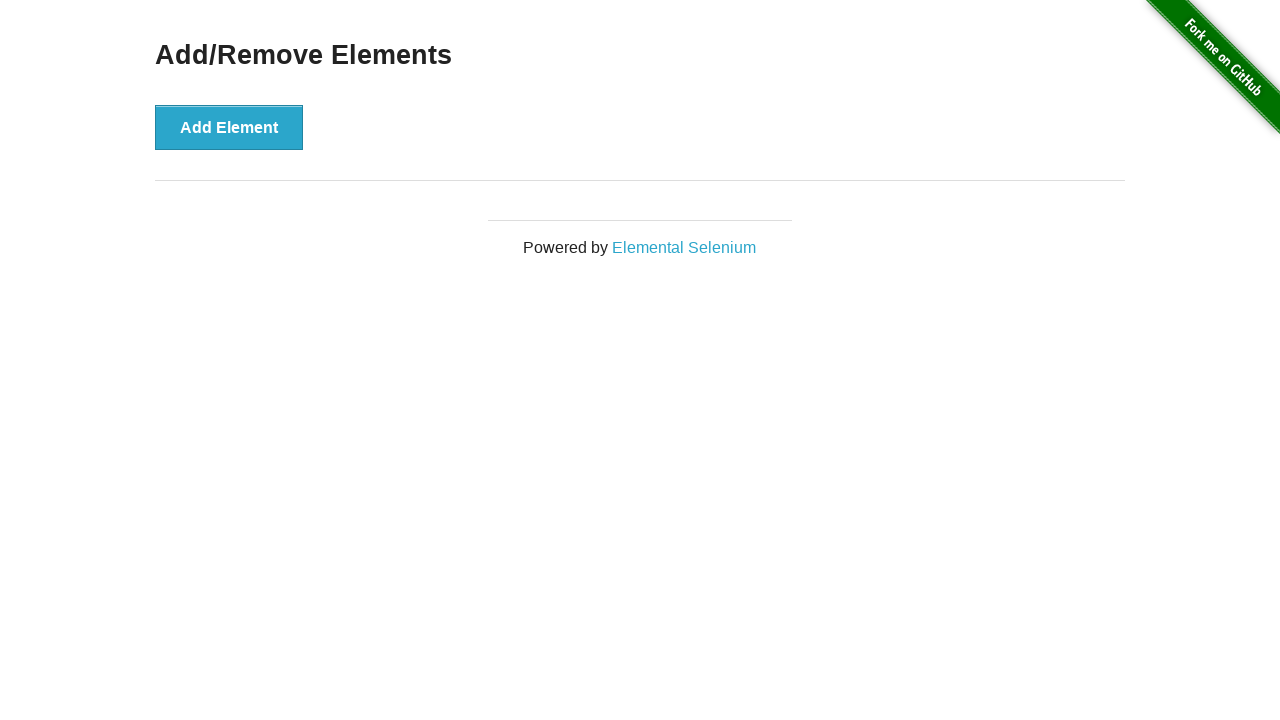

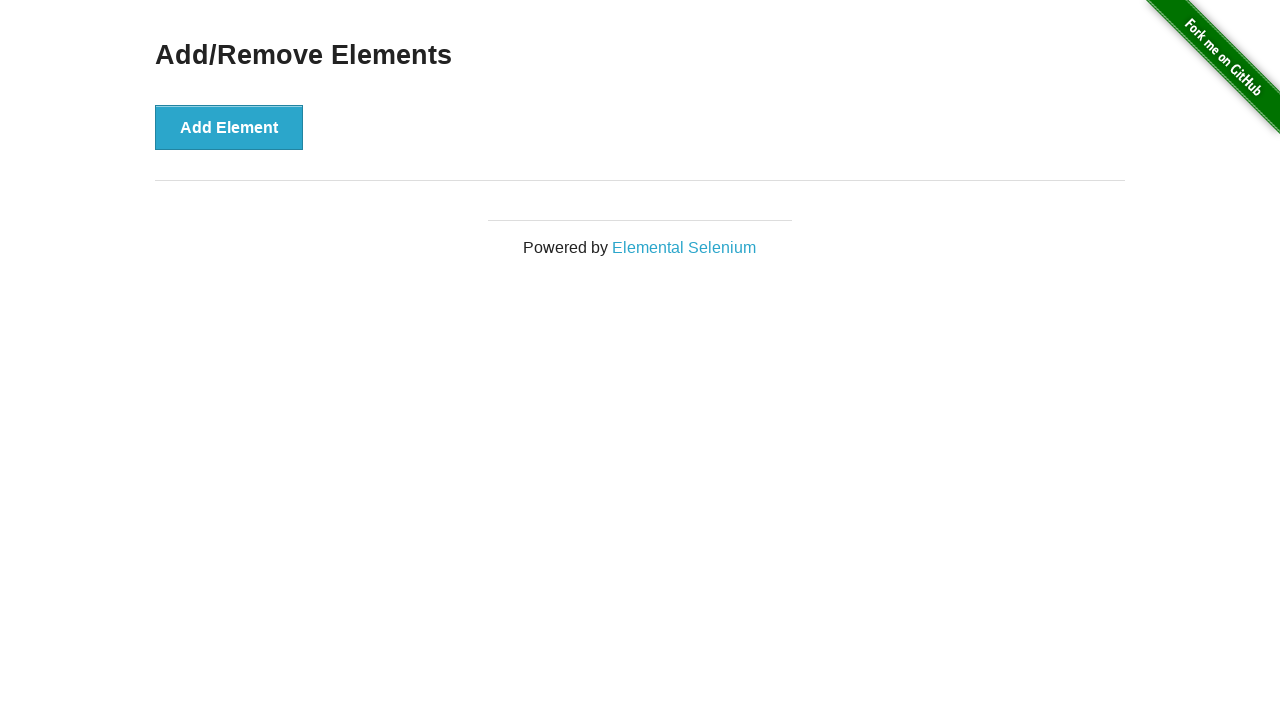